Tests radio button interaction by finding radio buttons in a form group and selecting the one with value "cheese"

Starting URL: http://www.echoecho.com/htmlforms10.htm

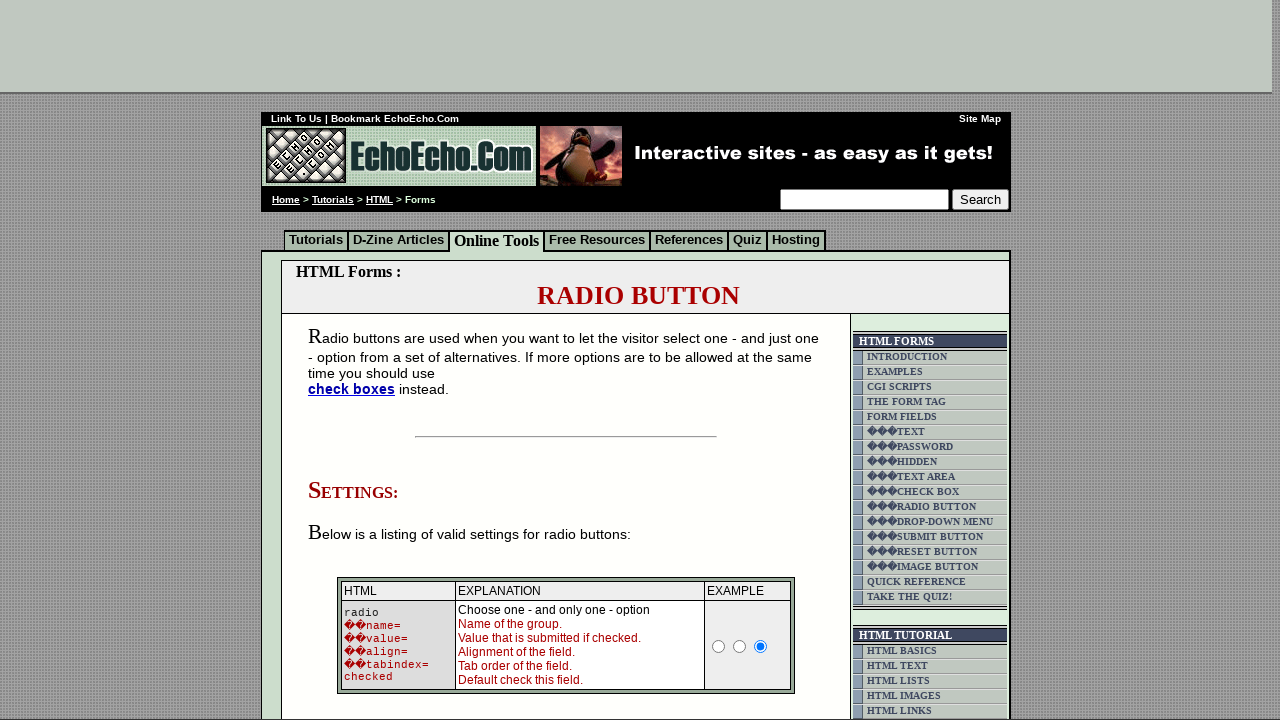

Waited for radio buttons with name 'group1' to be present
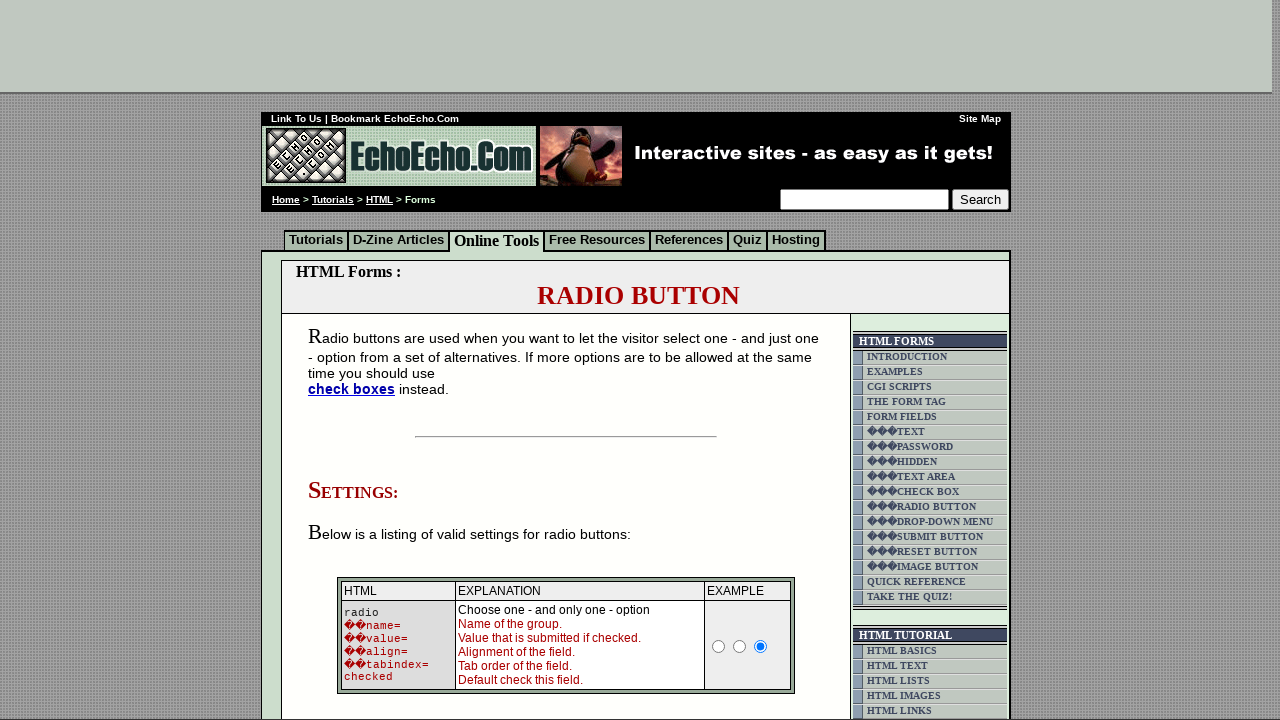

Located all radio buttons in group1
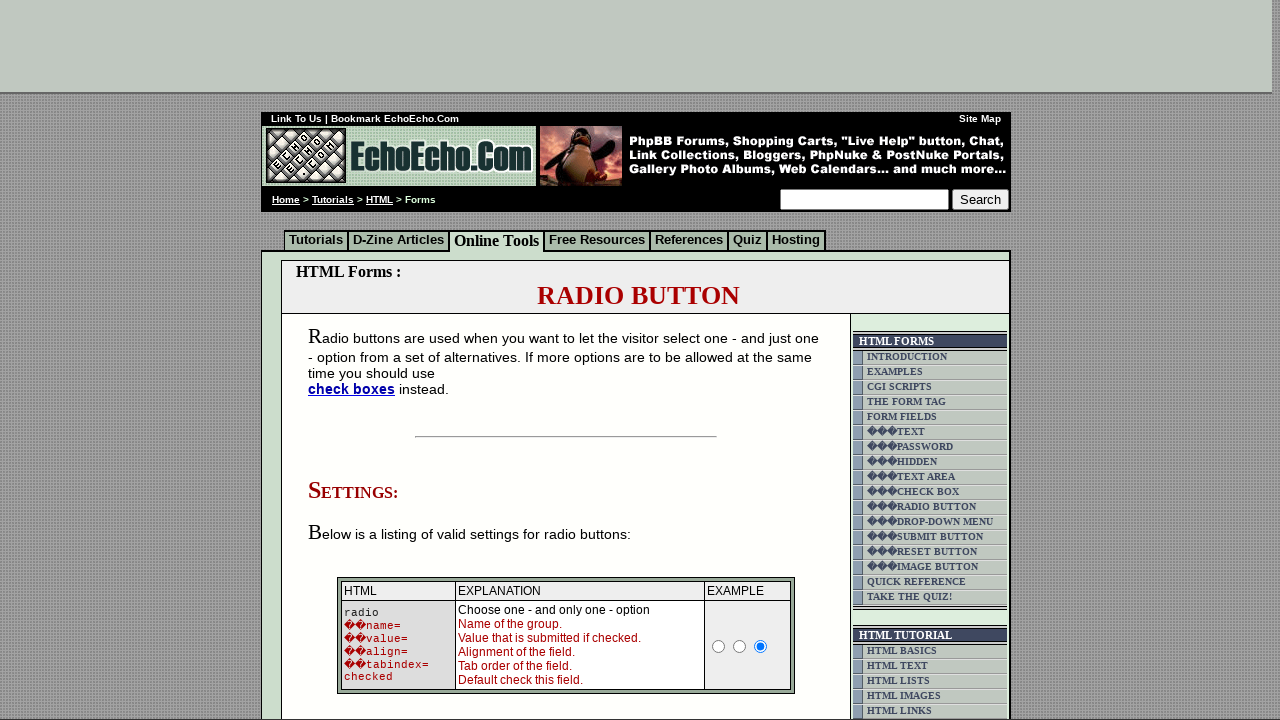

Found 3 radio buttons in the form group
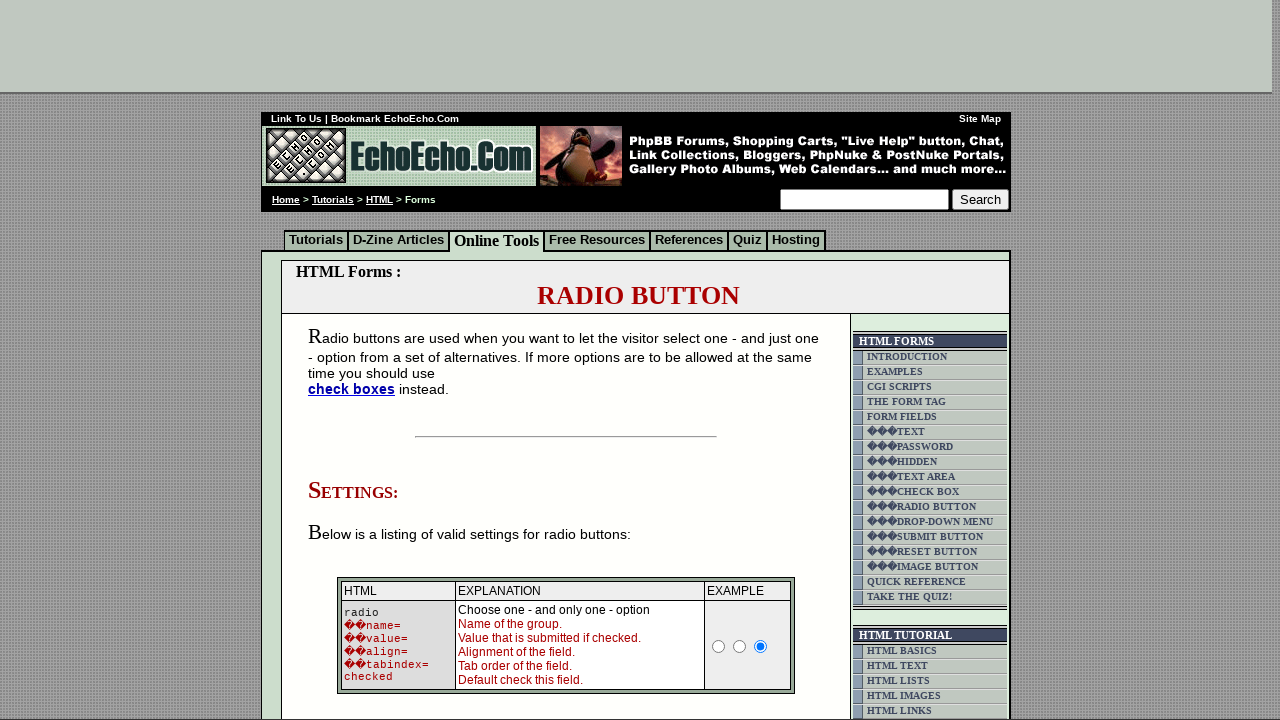

Retrieved radio button at index 0
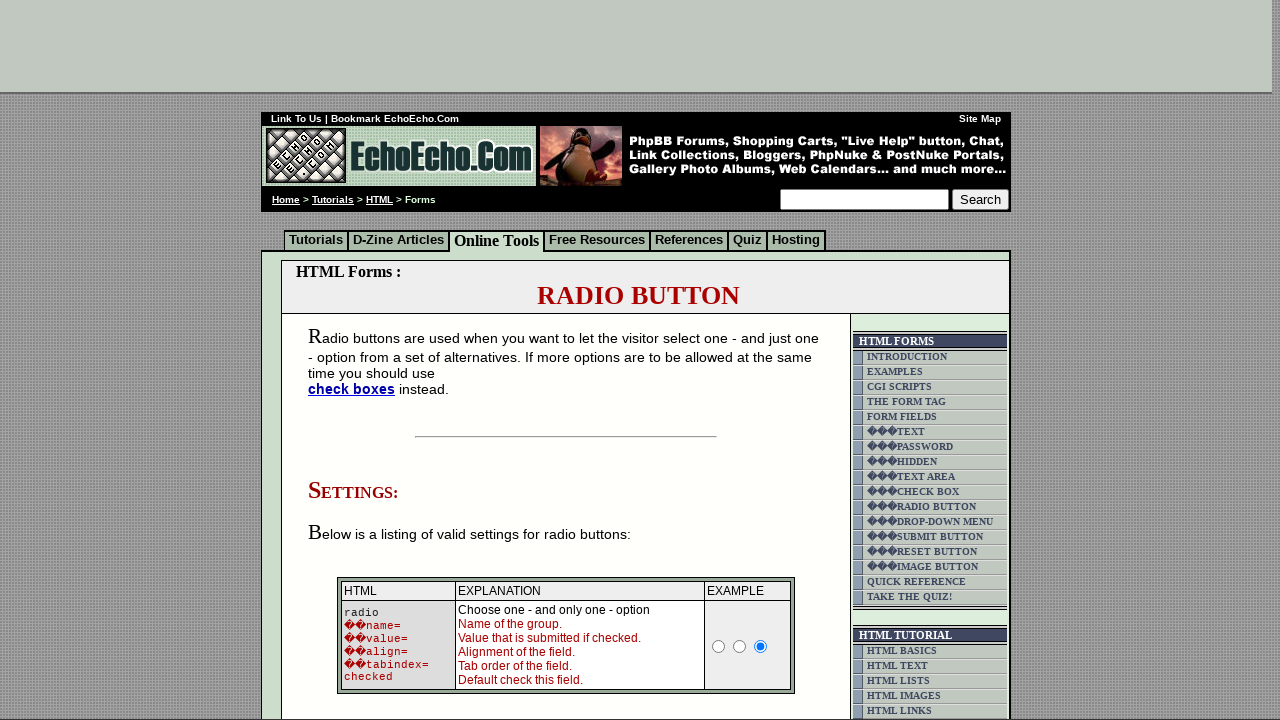

Got value attribute from radio button: 'Milk'
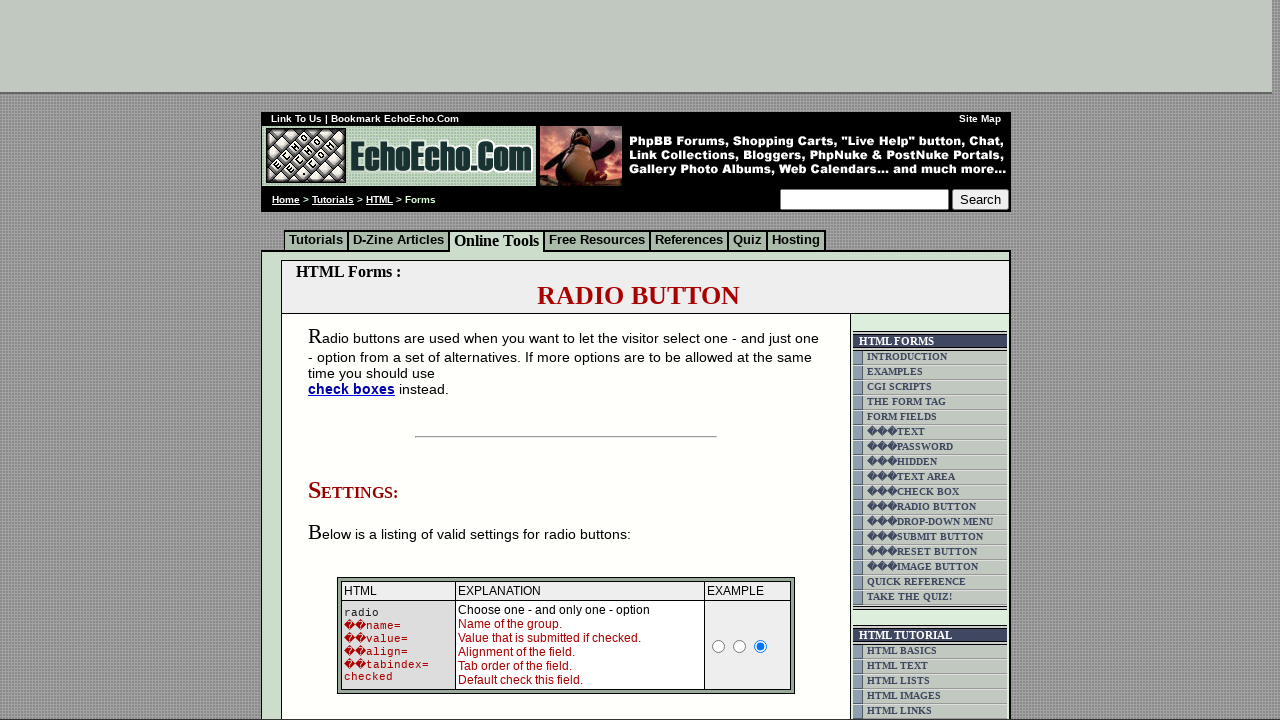

Retrieved radio button at index 1
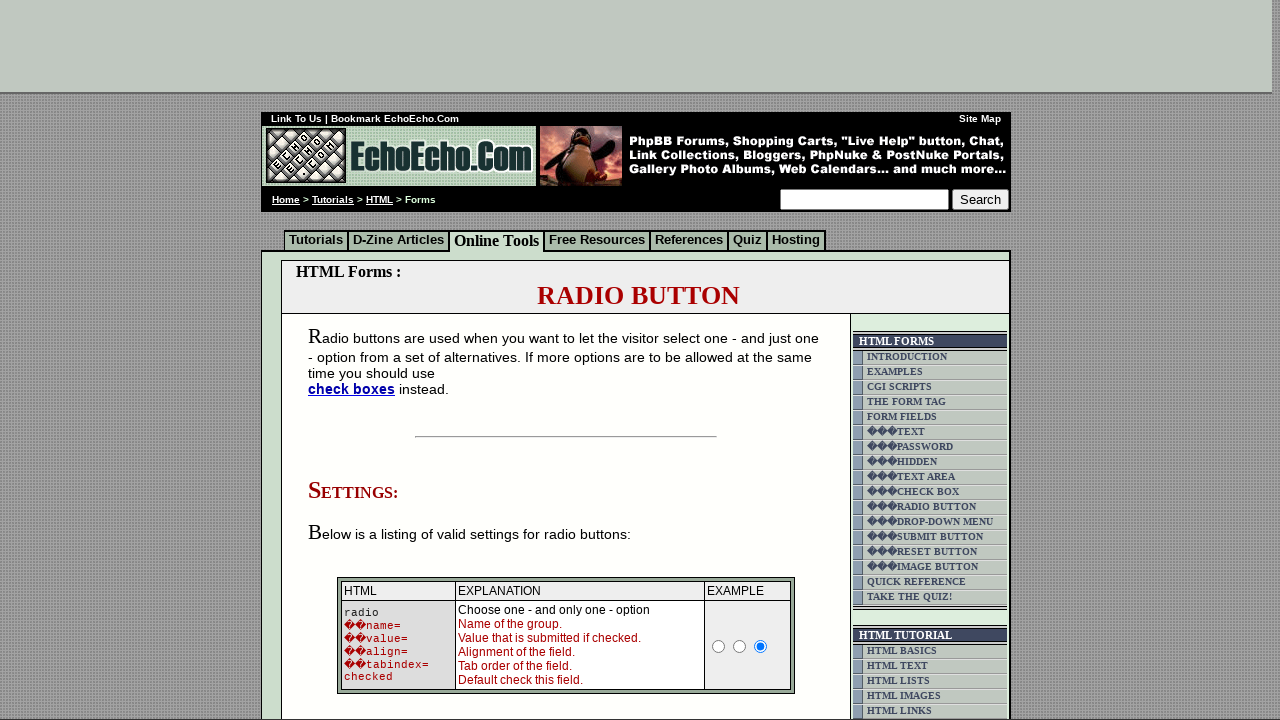

Got value attribute from radio button: 'Butter'
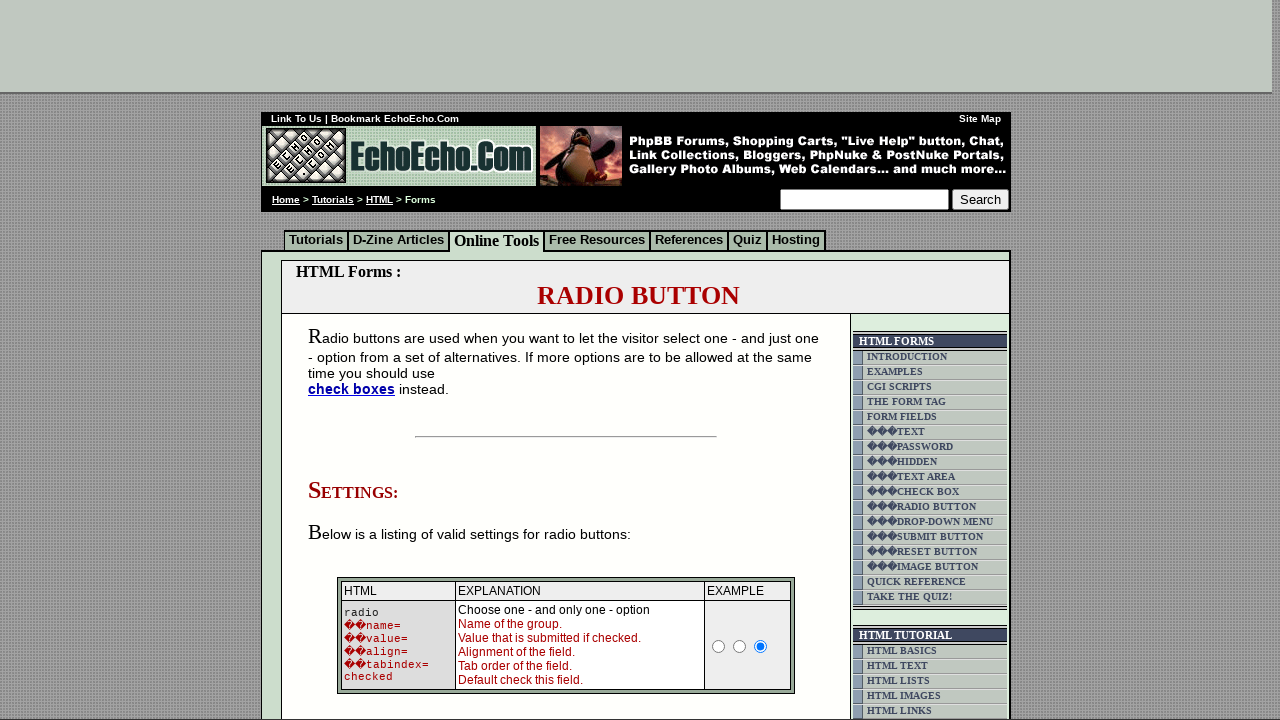

Retrieved radio button at index 2
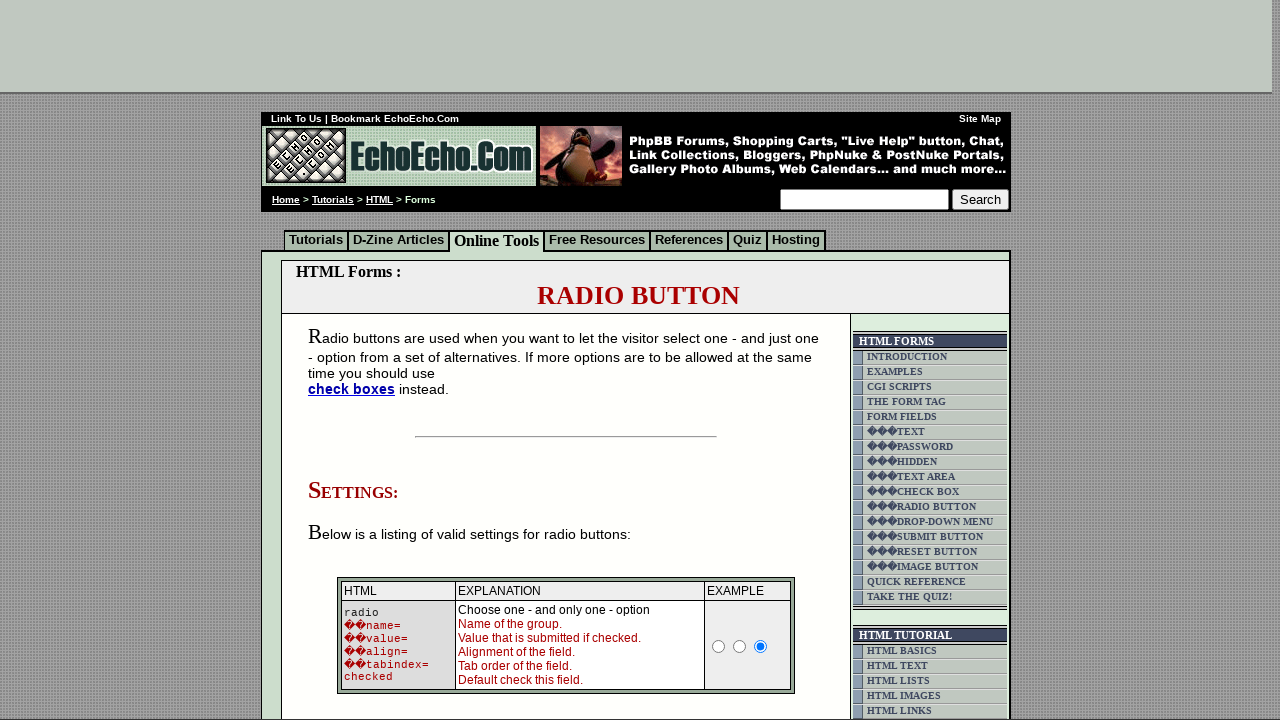

Got value attribute from radio button: 'Cheese'
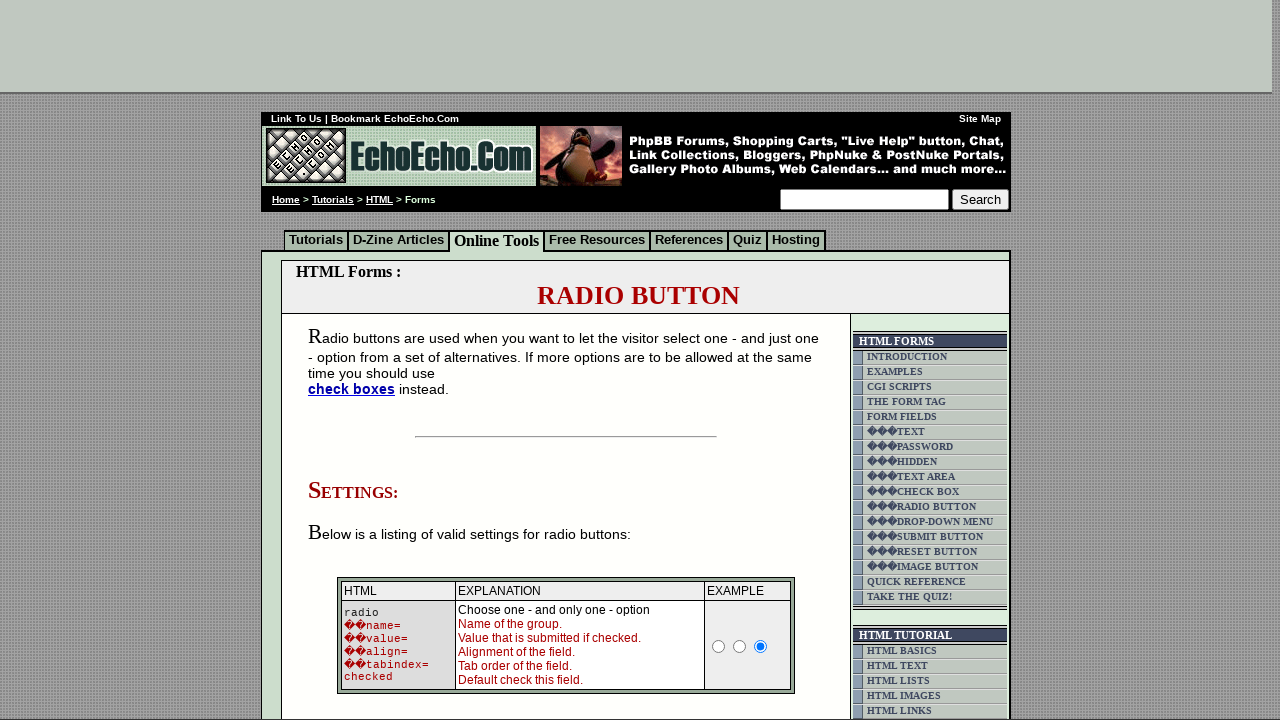

Clicked radio button with value 'cheese' at (356, 360) on input[name='group1'] >> nth=2
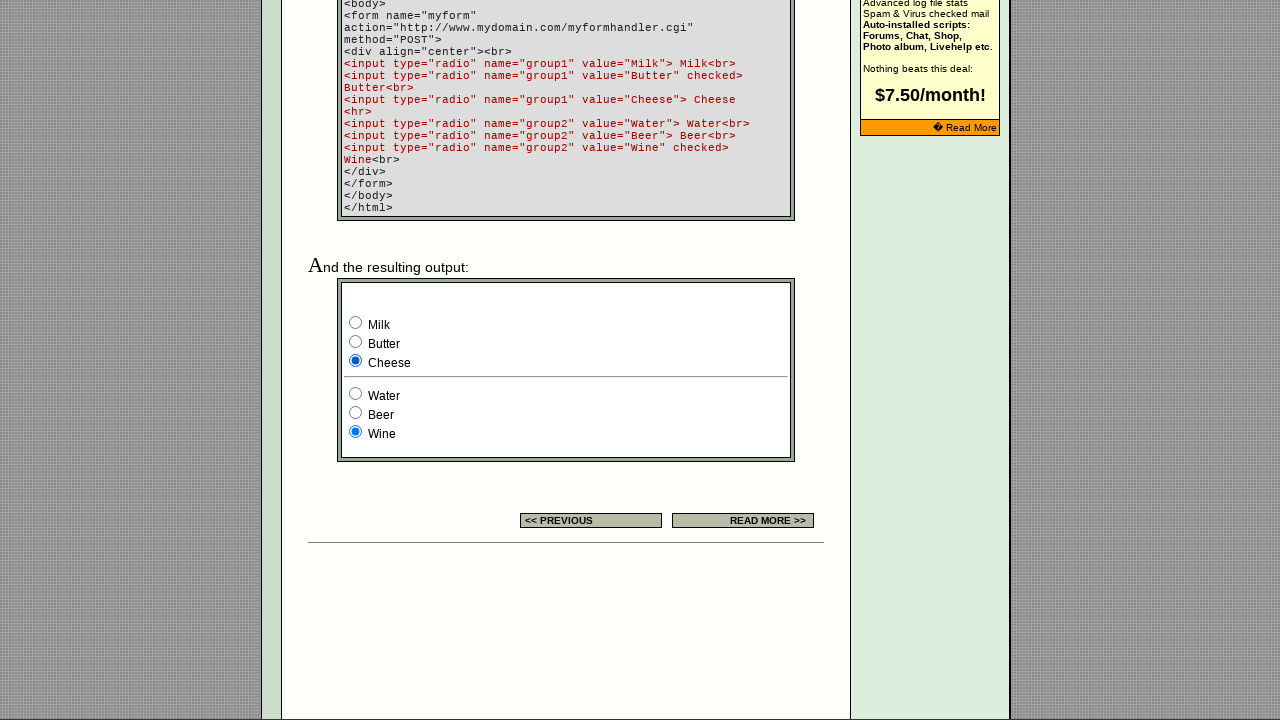

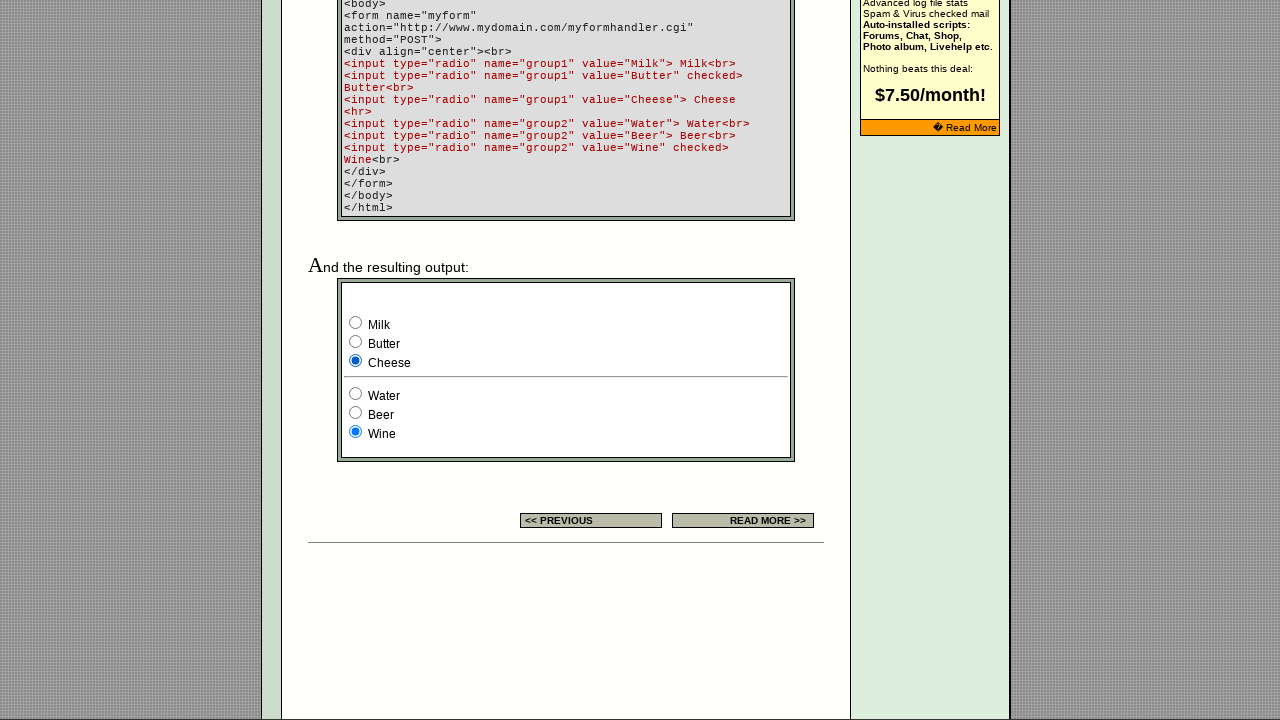